Navigates to GeeksforGeeks homepage and waits for a JavaScript alert dialog to appear, then accepts it. This demonstrates alert handling functionality.

Starting URL: https://www.geeksforgeeks.org/

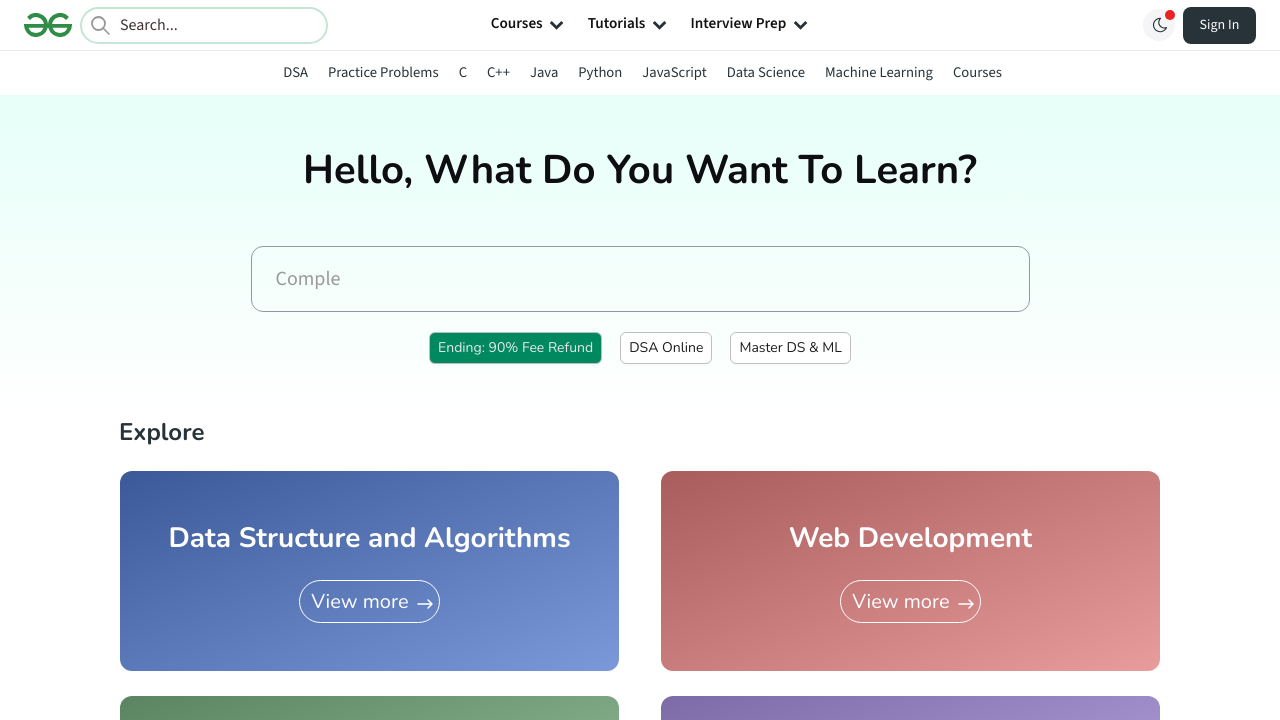

Set up dialog handler to accept alerts
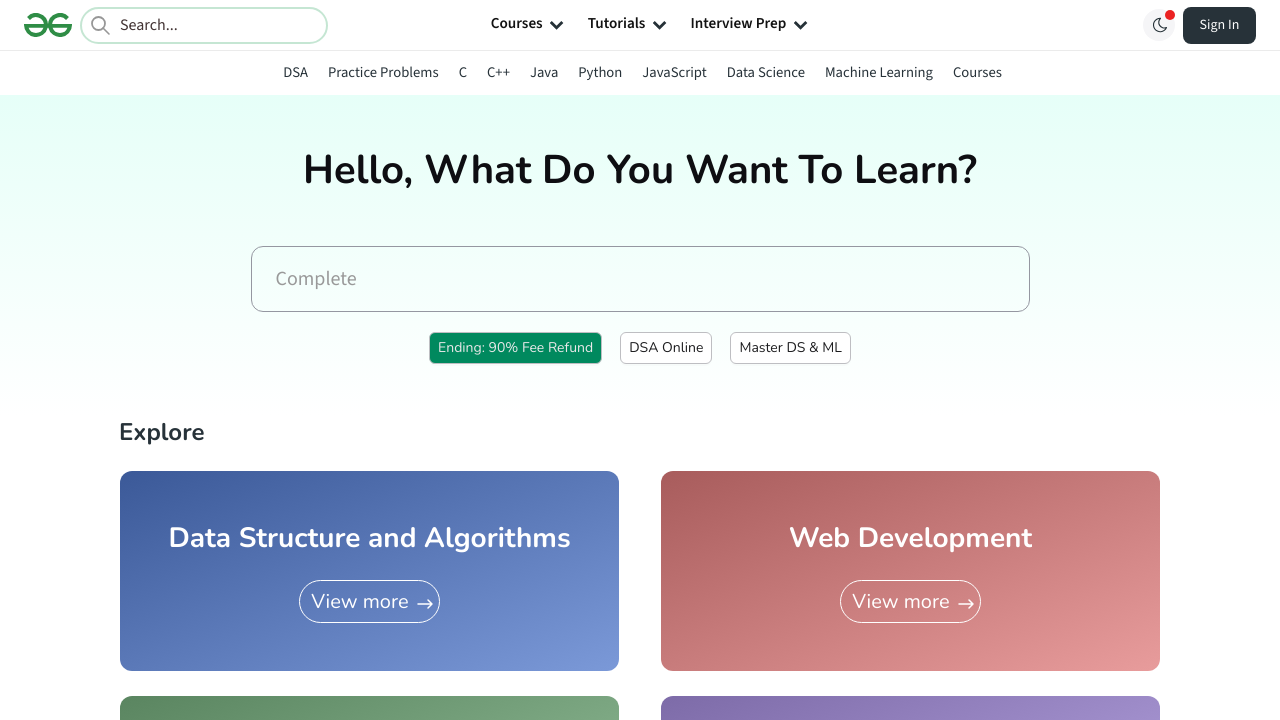

Navigated to GeeksforGeeks homepage
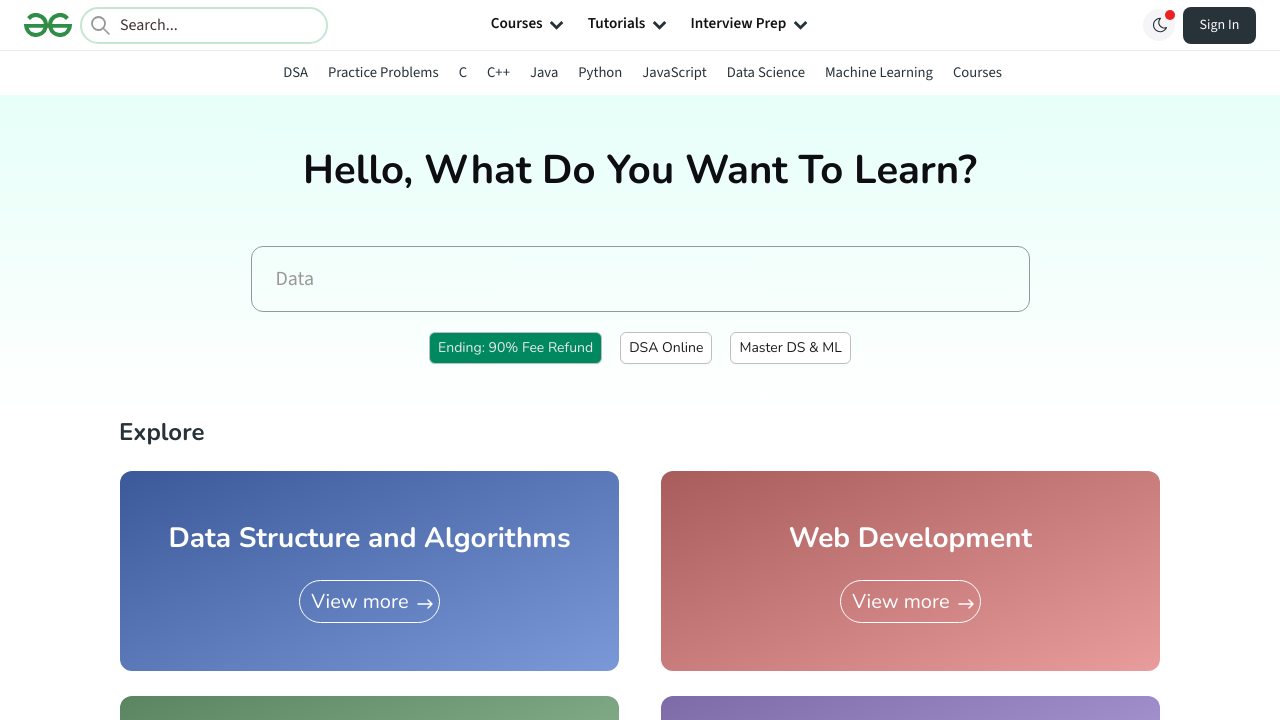

Waited 5 seconds for JavaScript alert dialog to appear and be accepted
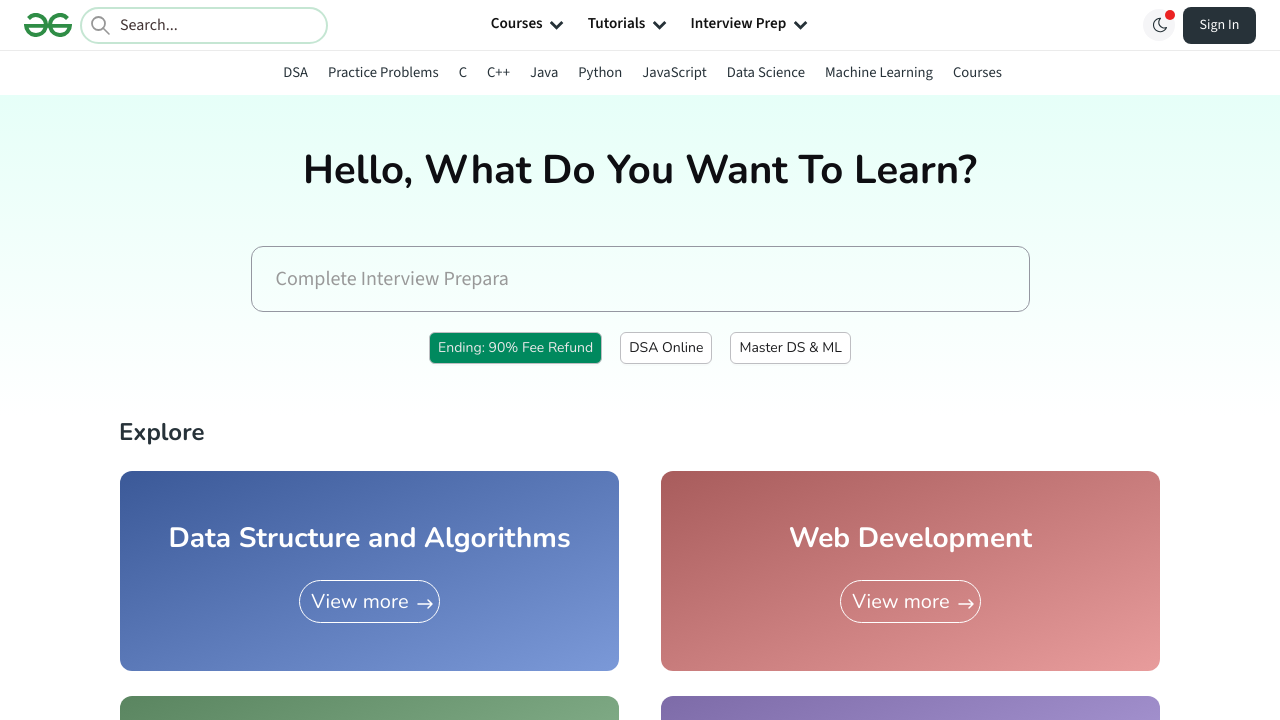

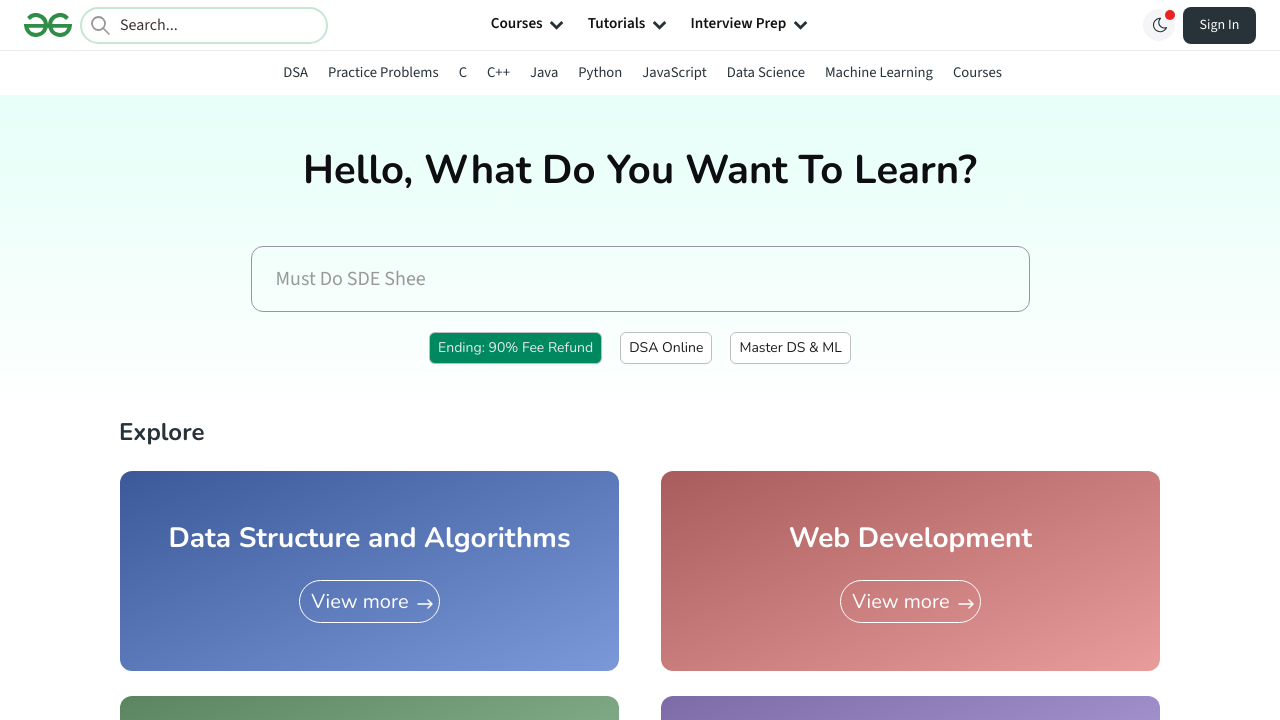